Tests opening a new browser window by clicking the "New Window" button on the DemoQA browser windows demo page, then handles switching to the child window.

Starting URL: https://demoqa.com/browser-windows

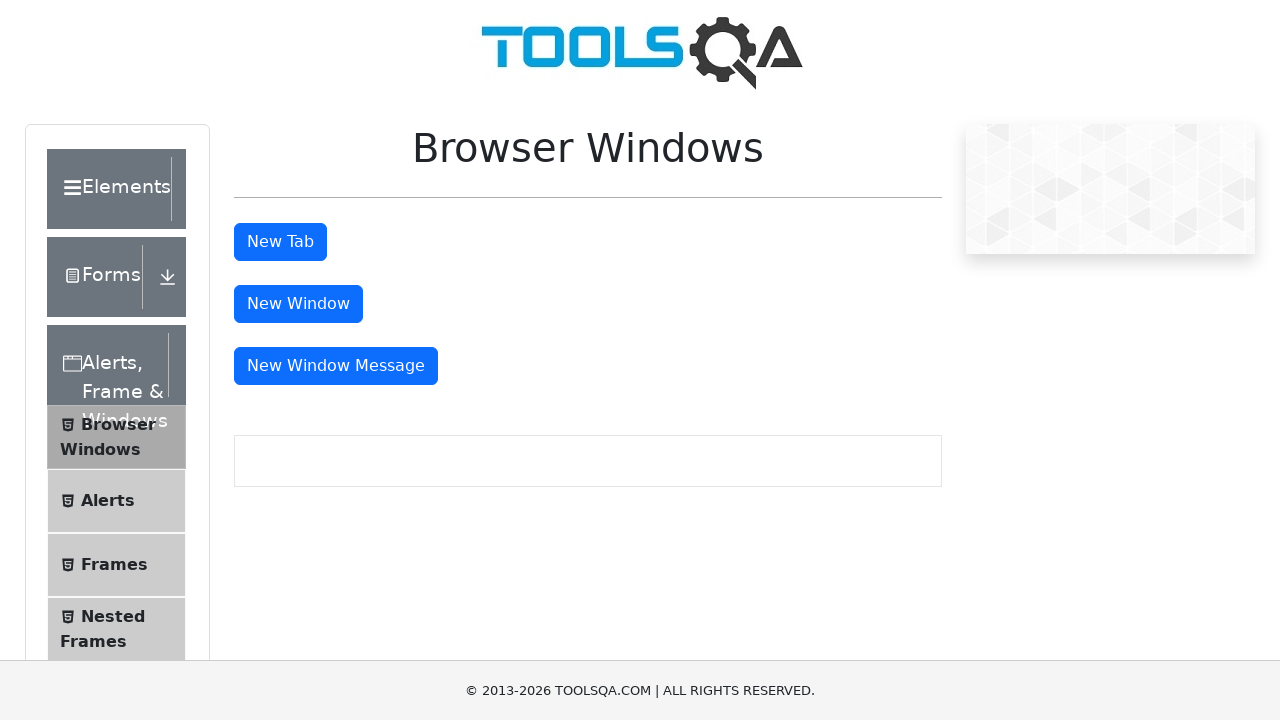

Clicked 'New Window' button to open child window at (298, 304) on #windowButton
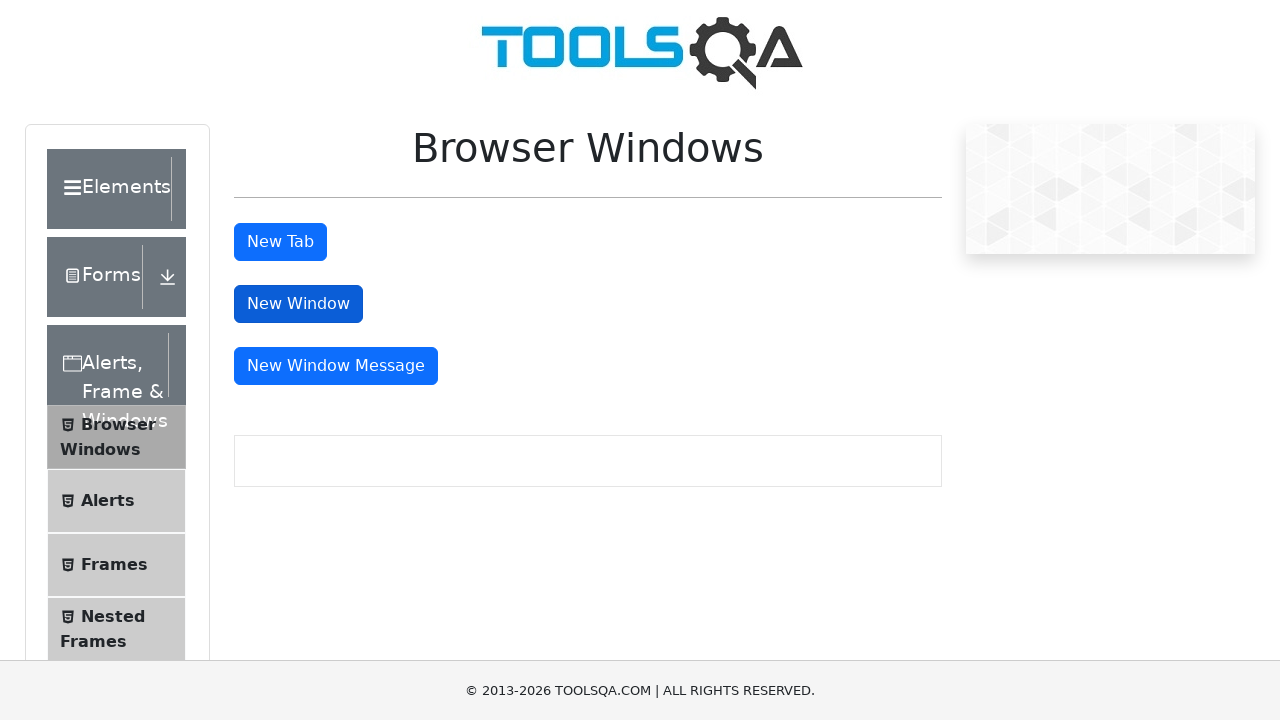

Child window opened and captured
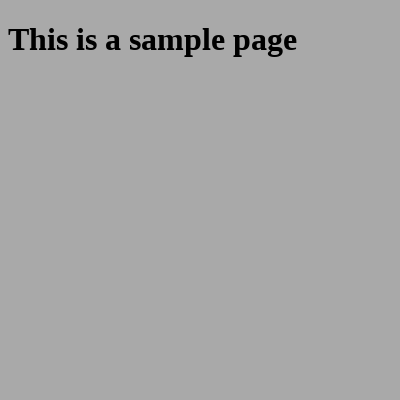

Child window finished loading
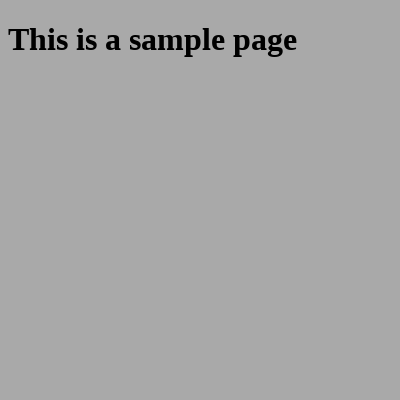

Sample heading element found in child window
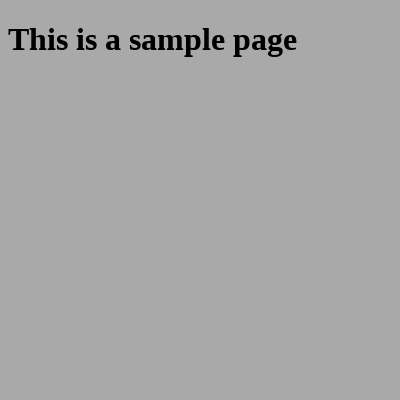

Child window closed
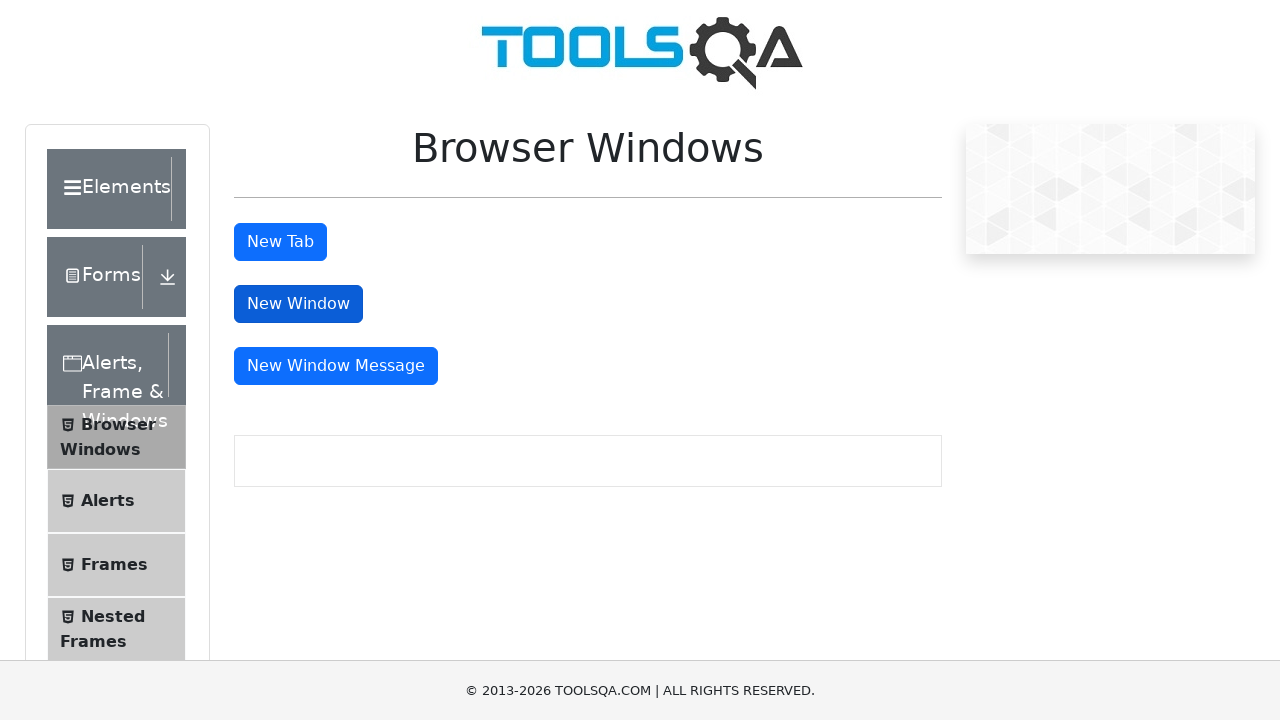

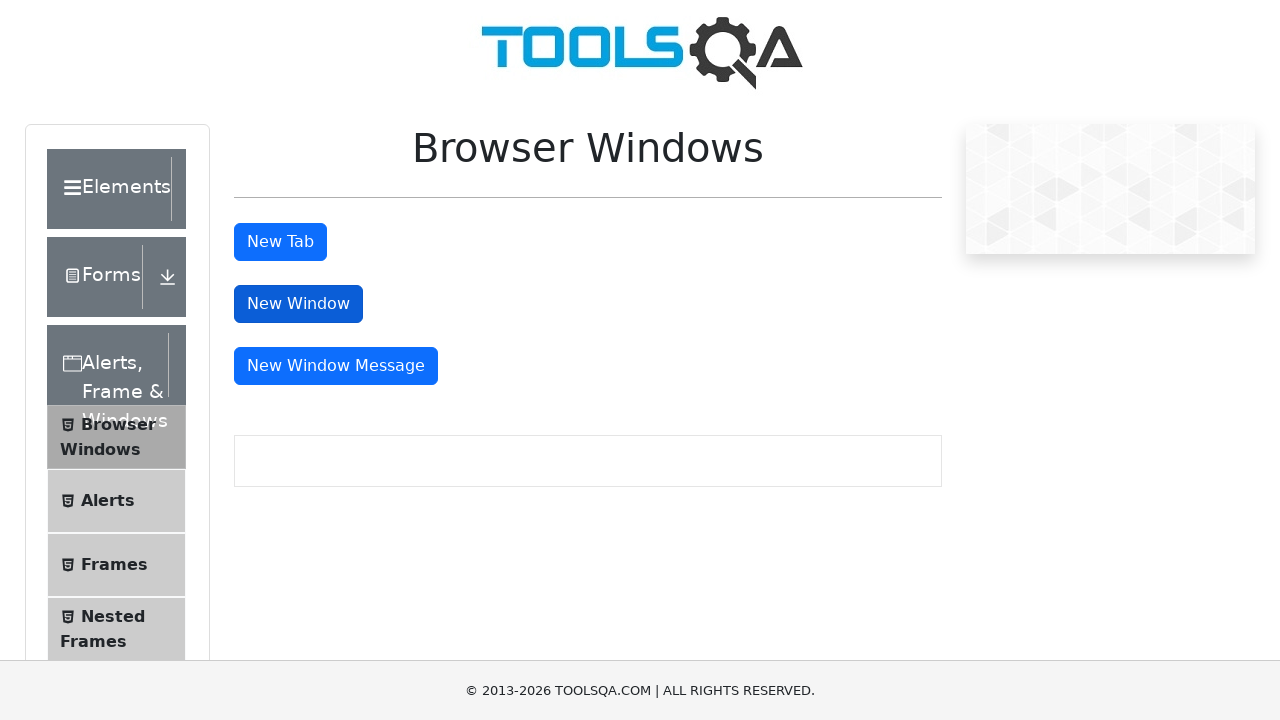